Navigates to the Daily Sabah economy news page and clicks the "load more articles" button to dynamically load additional content on the page.

Starting URL: https://www.dailysabah.com/economy

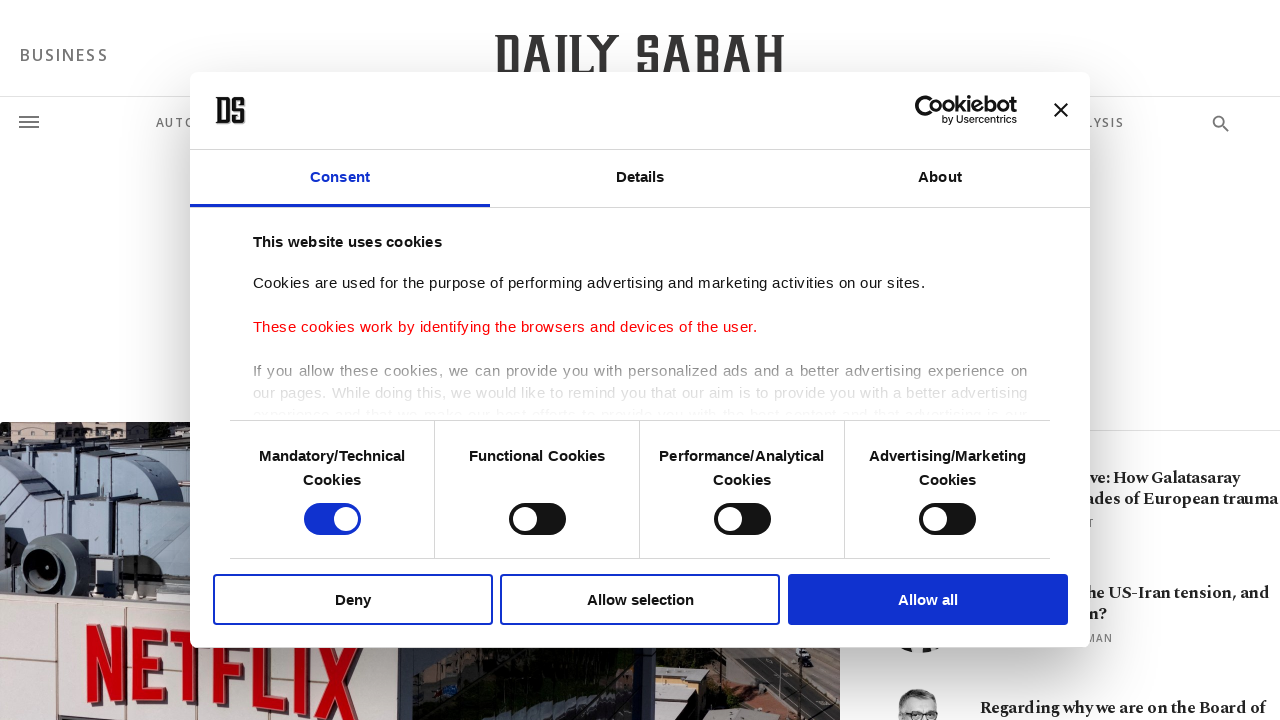

Navigated to Daily Sabah economy news page
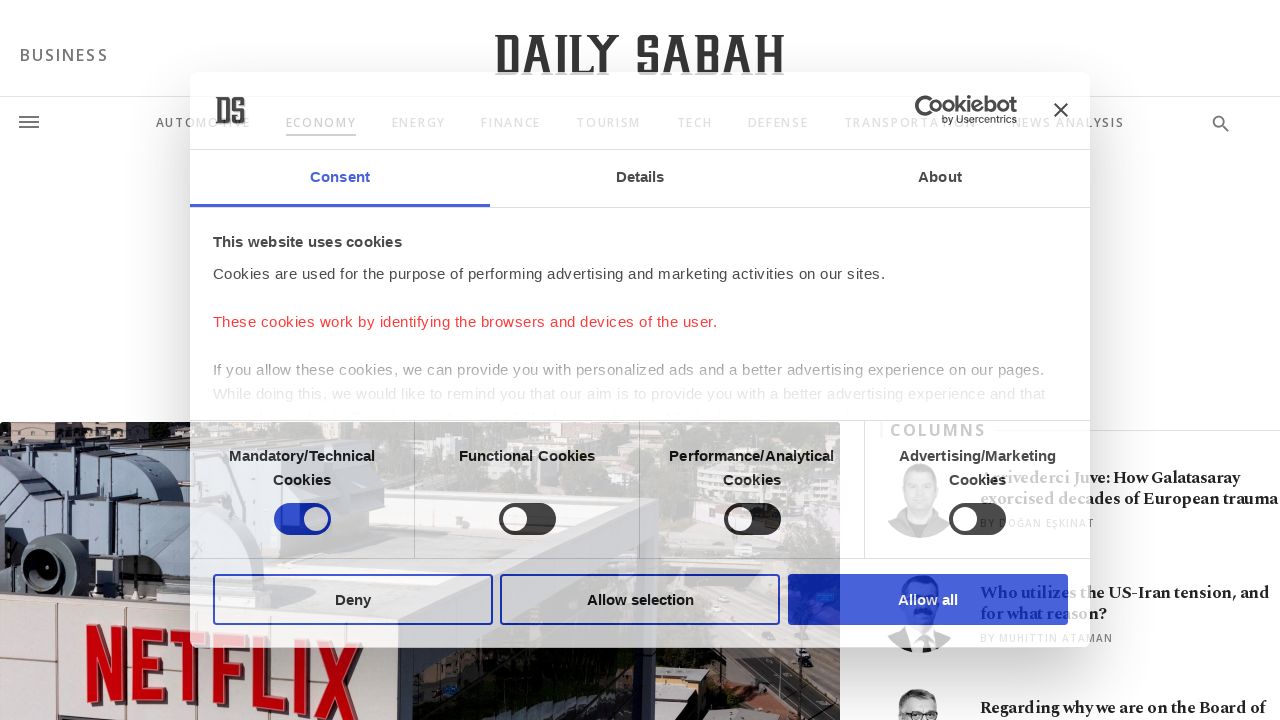

Load more articles button appeared
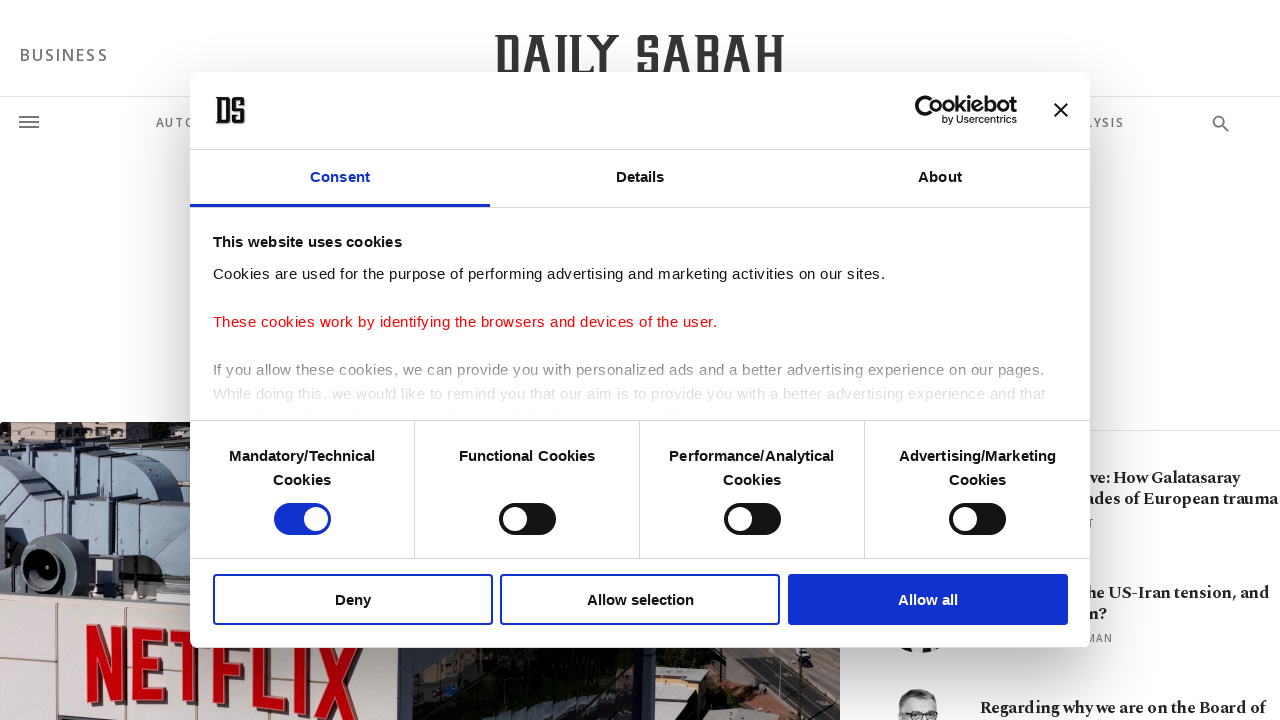

Scrolled load more button into view
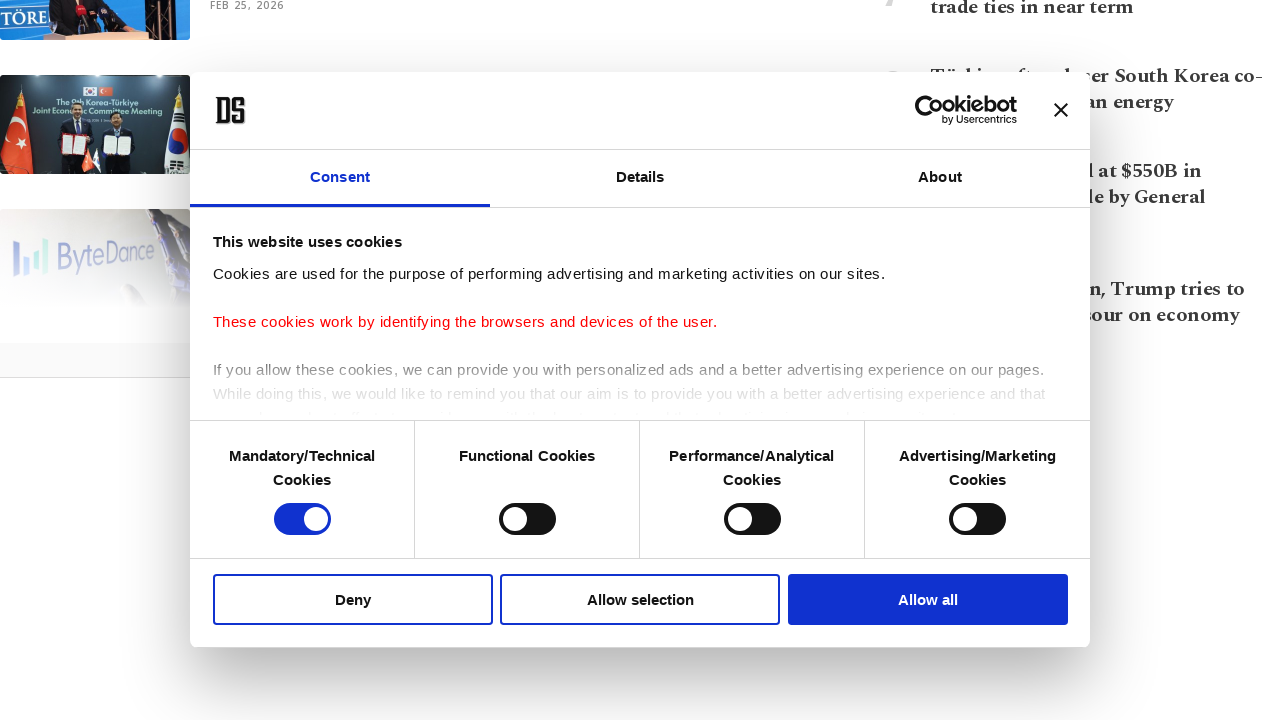

Clicked load more articles button (first time)
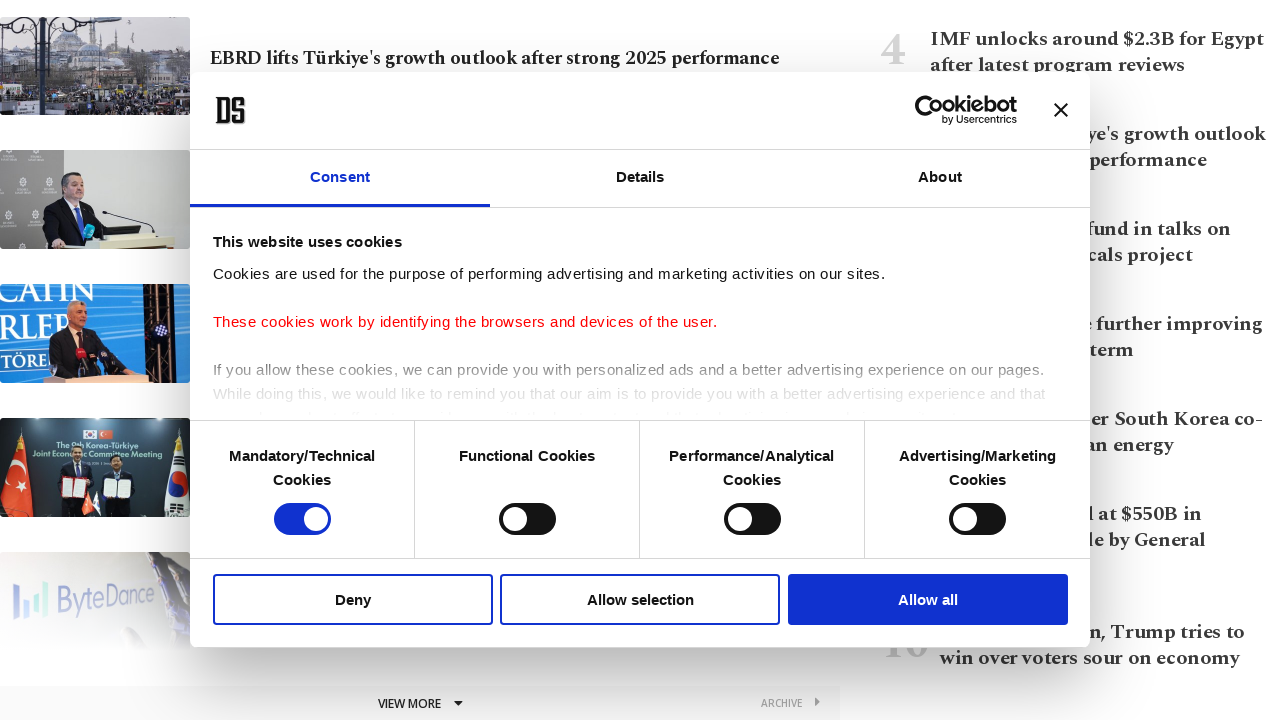

Articles list loaded after first click
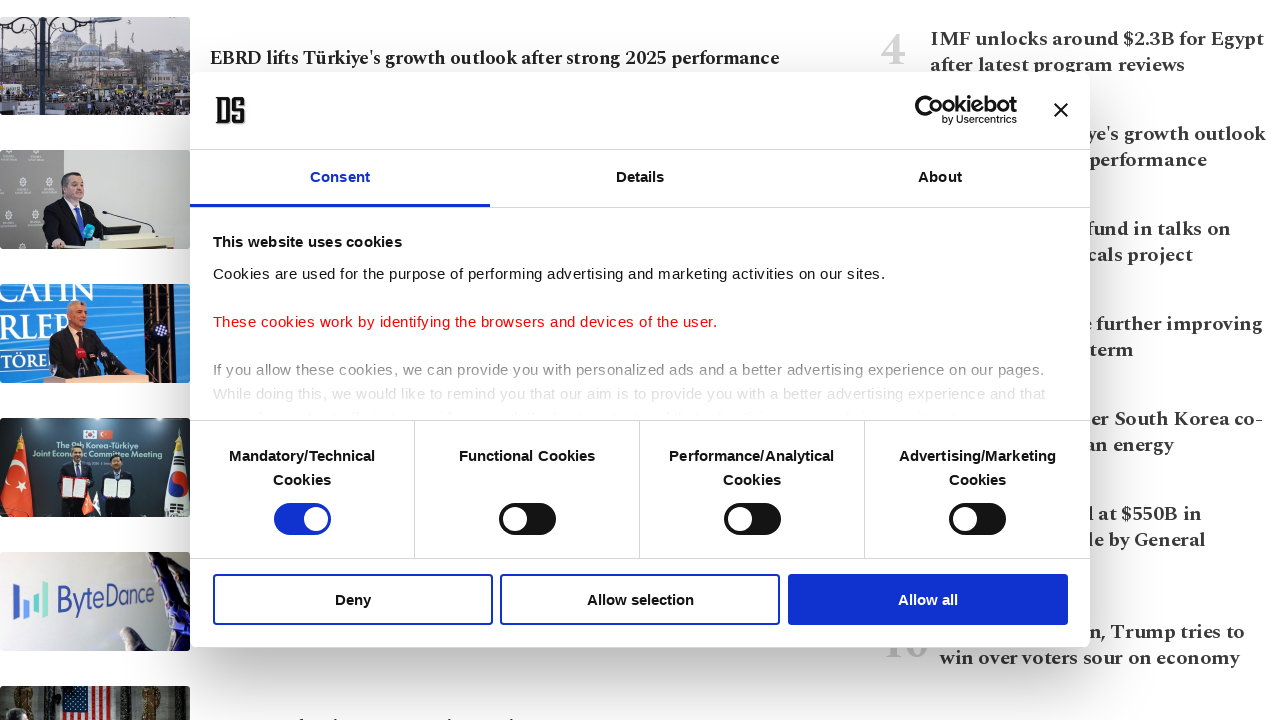

Clicked load more articles button (second time) at (420, 703) on a[data-view='ajax_section_articles'] >> nth=0
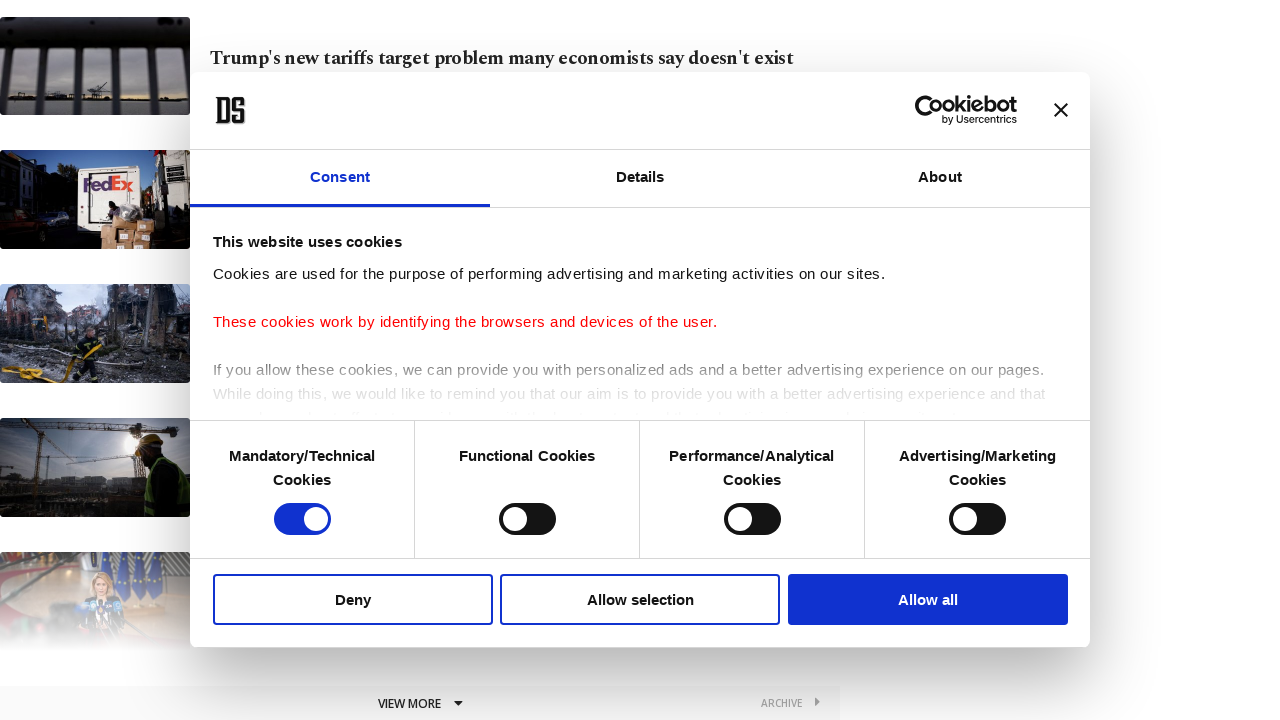

Additional articles loaded and visible
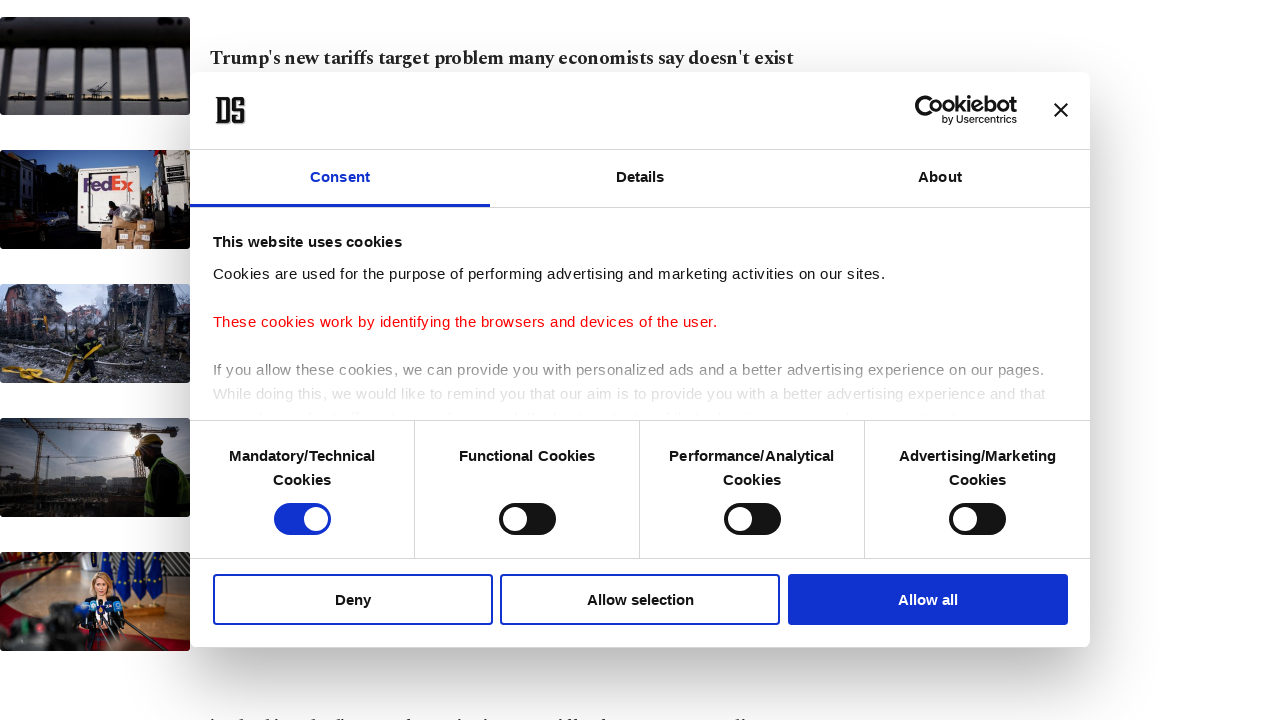

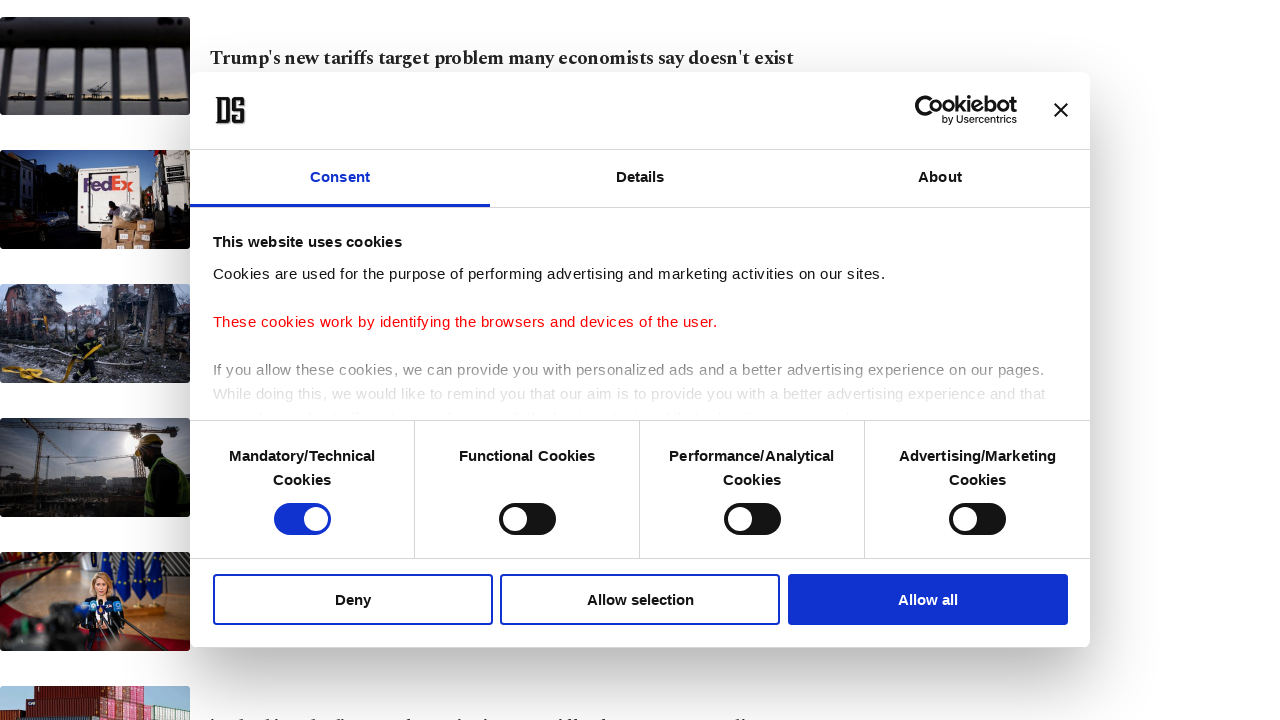